Tests mouse interaction actions on the DemoQA buttons page by performing a right-click (context click) on one button and a double-click on another button.

Starting URL: https://demoqa.com/buttons

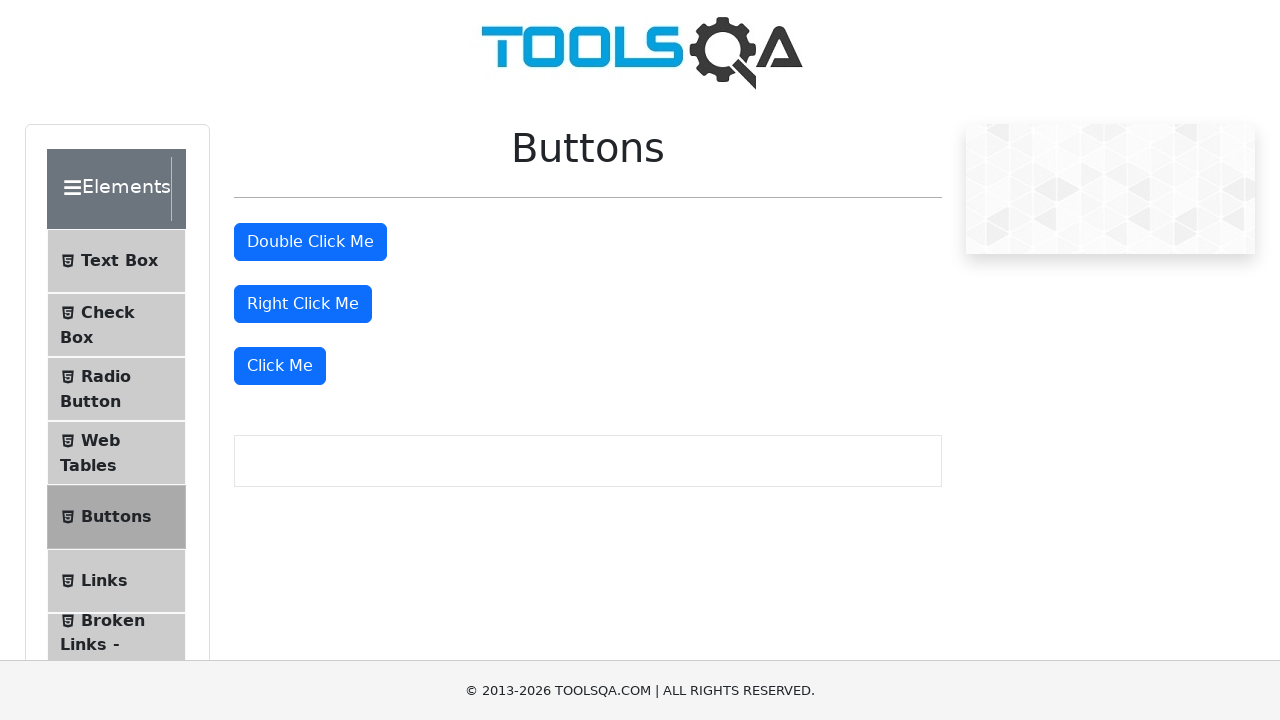

Right-click button element is visible
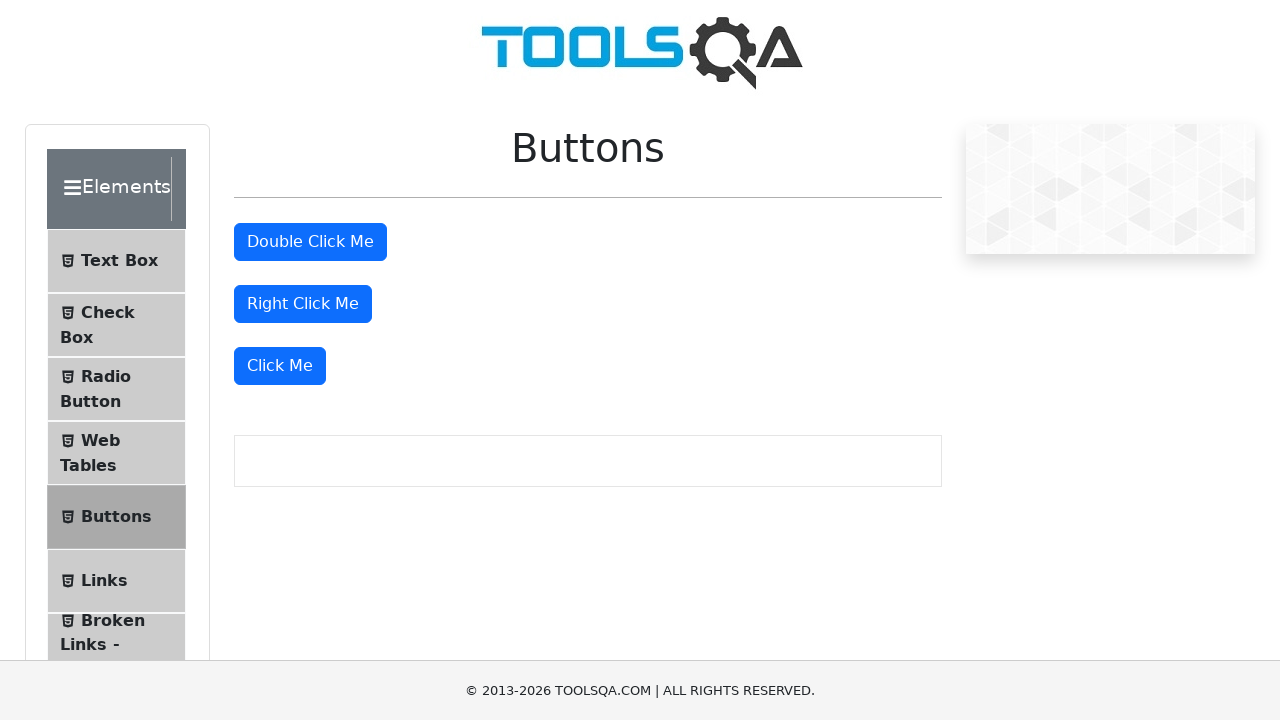

Performed right-click (context click) on the right-click button at (303, 304) on #rightClickBtn
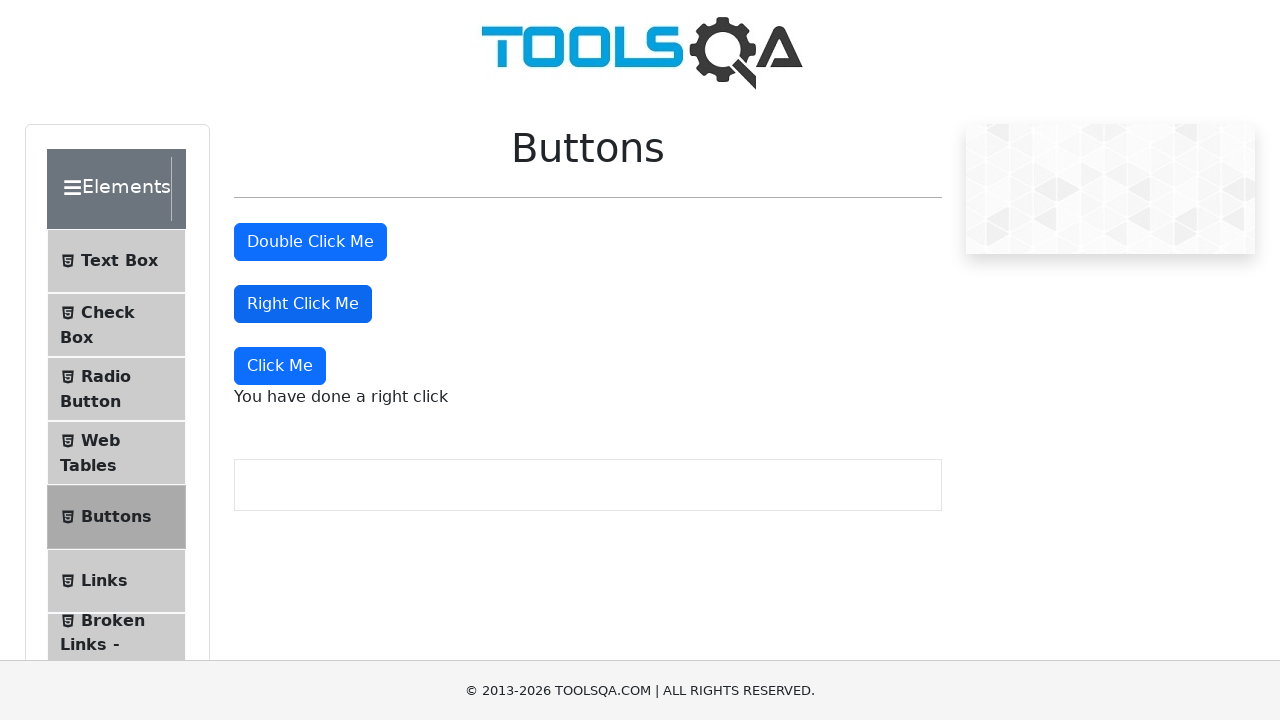

Double-click button element is visible
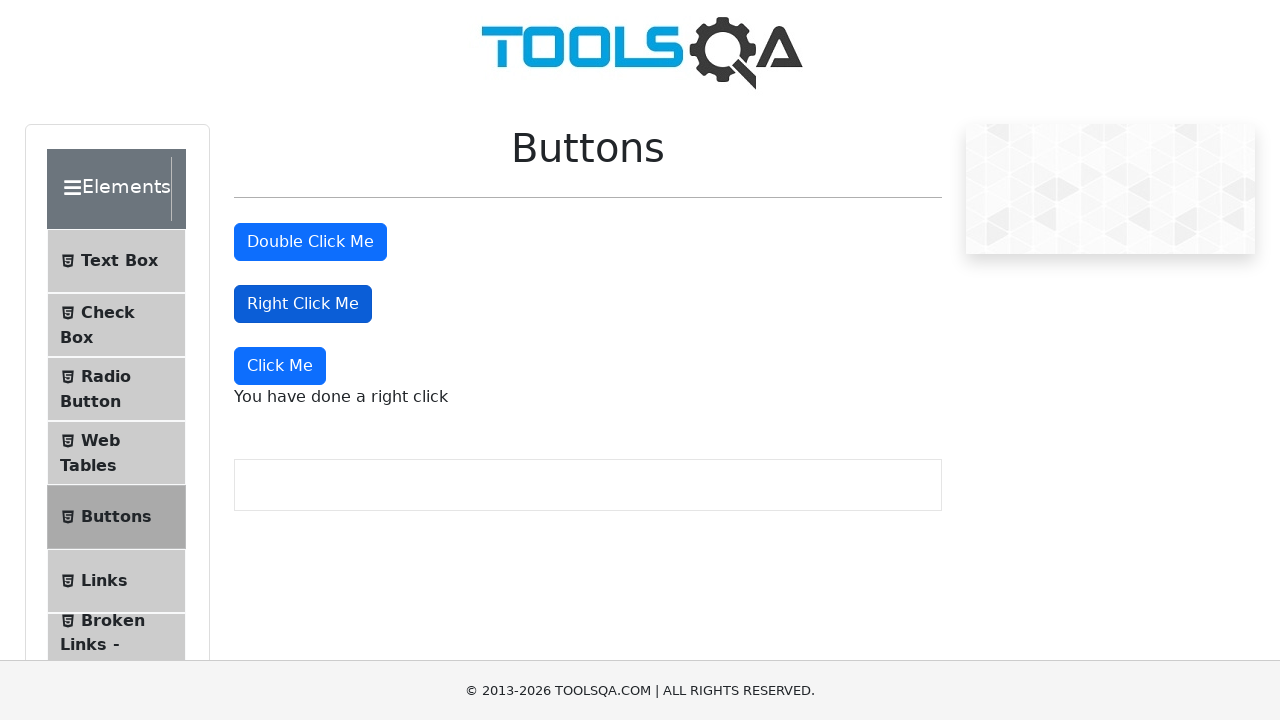

Performed double-click on the double-click button at (310, 242) on #doubleClickBtn
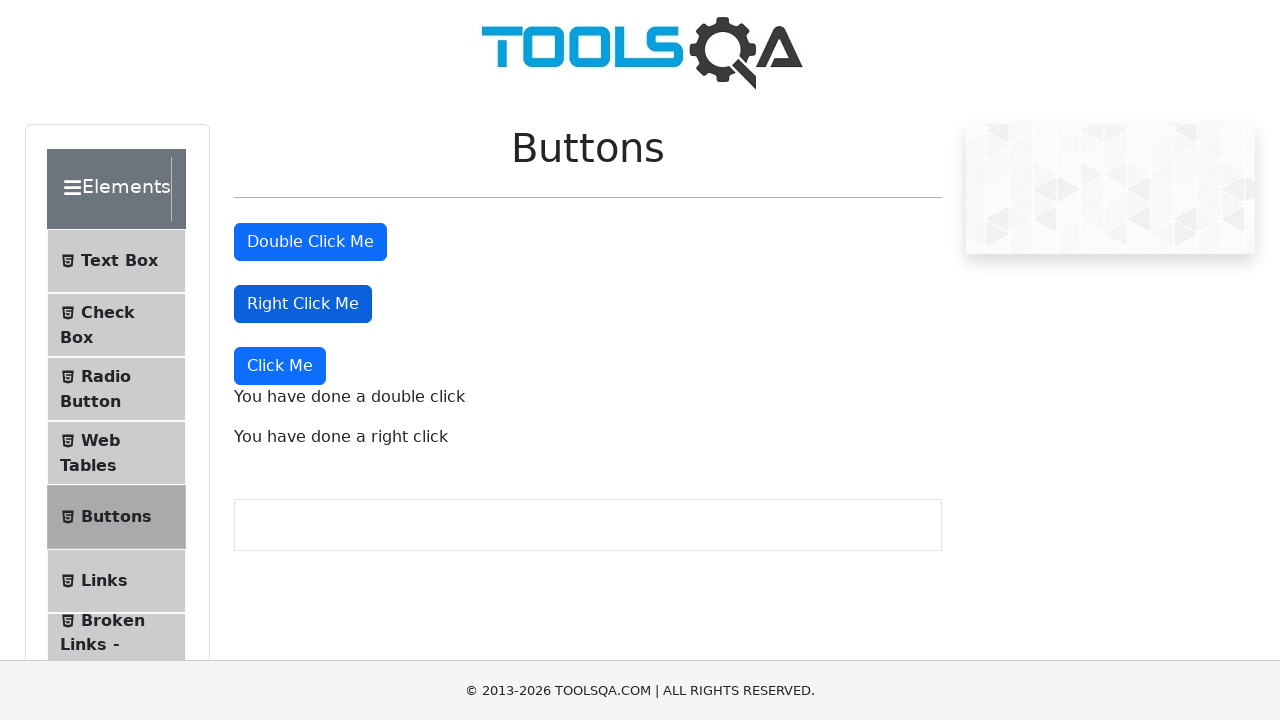

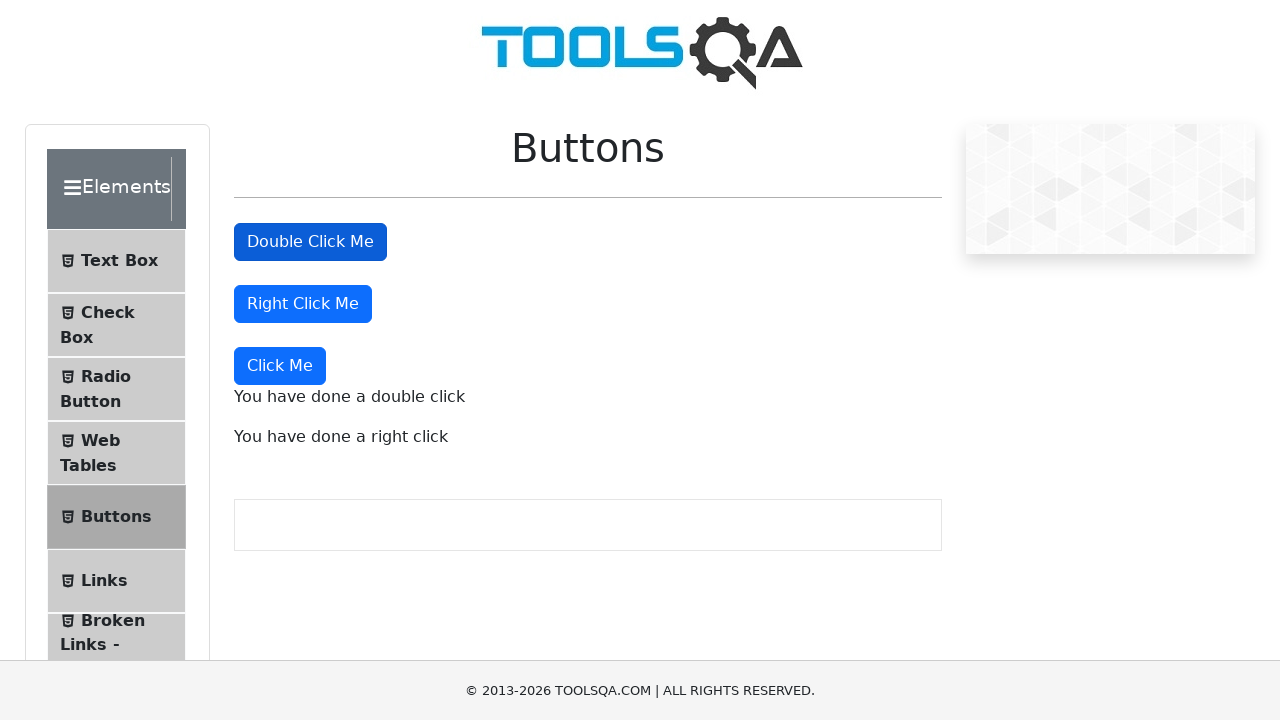